Tests the PE Ratio section on Tickertape equity screener by clicking on a filter and locating the PE ratio card.

Starting URL: https://www.tickertape.in/screener/equity

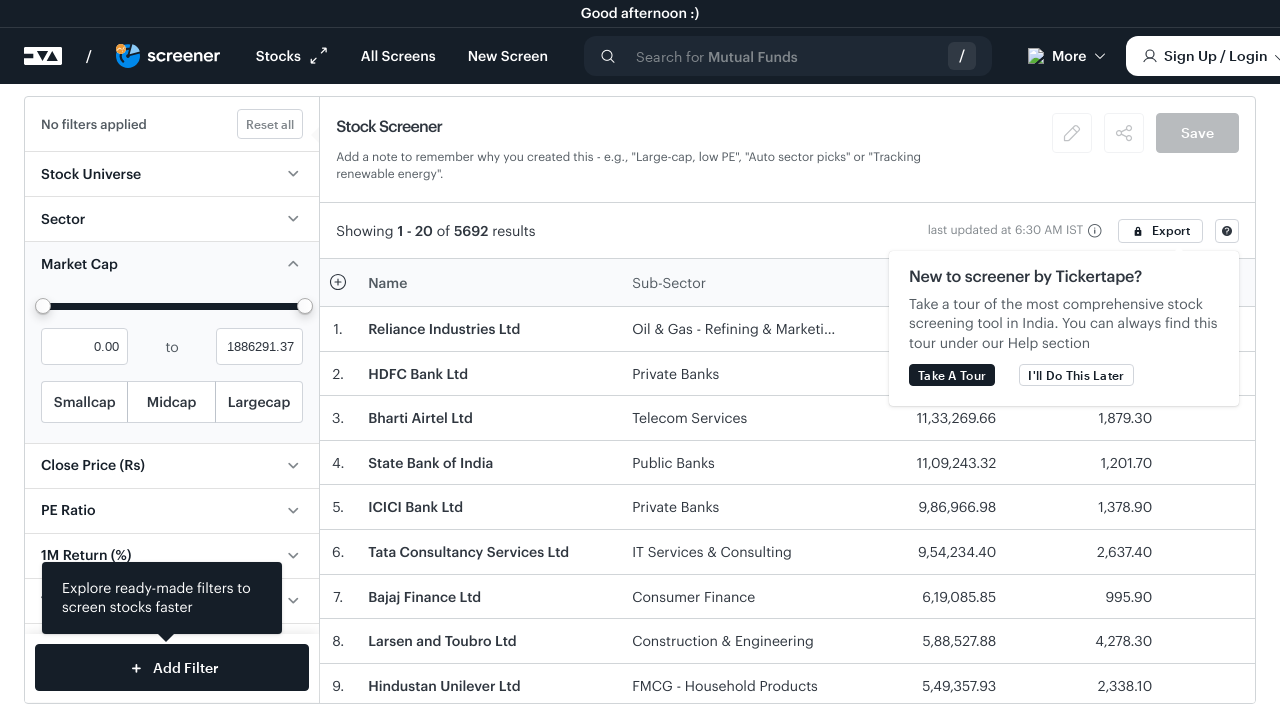

Clicked on the first filter/universe option in the screener at (91, 174) on xpath=(//div[@class='jsx-214020999 jsx-173293736 '])[1]
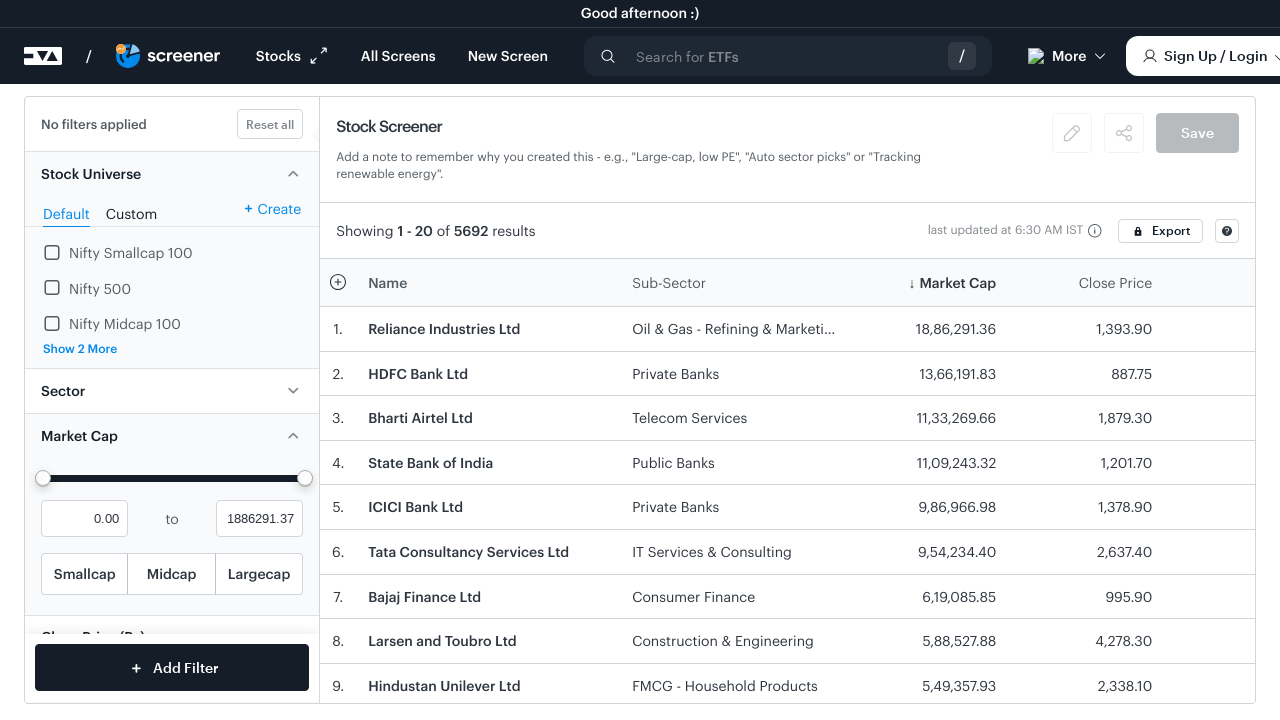

PE Ratio card became visible
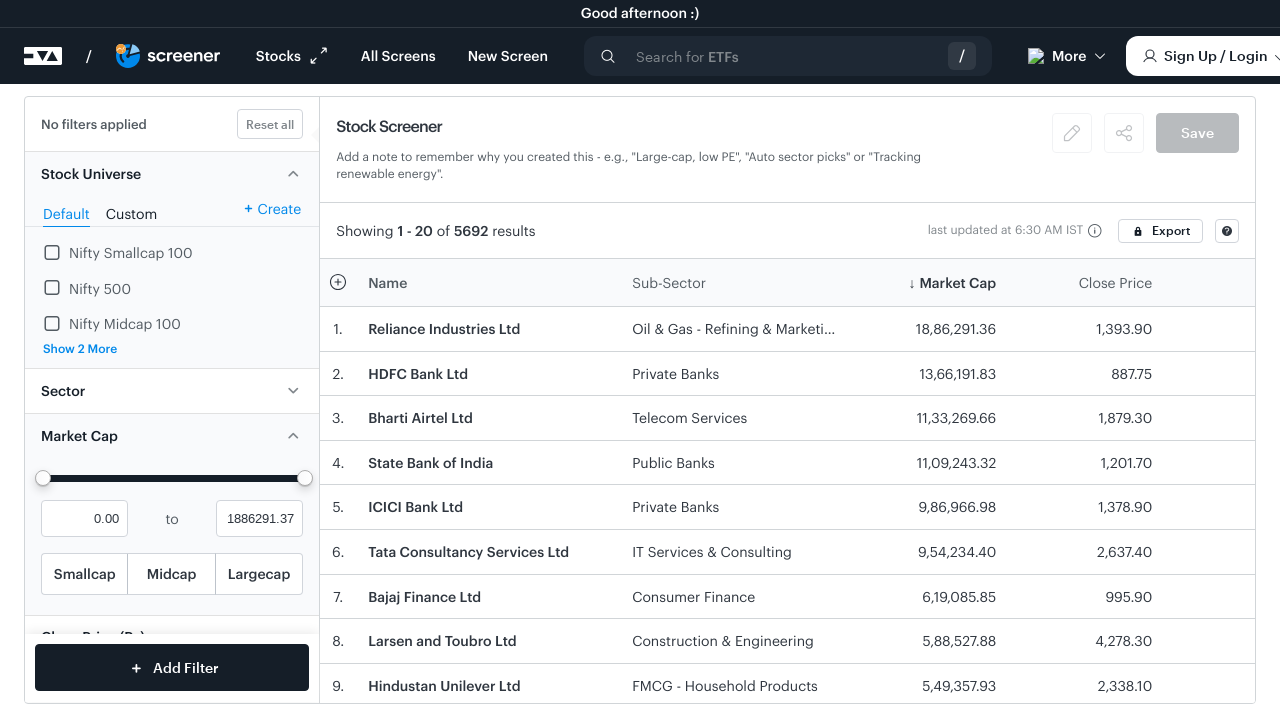

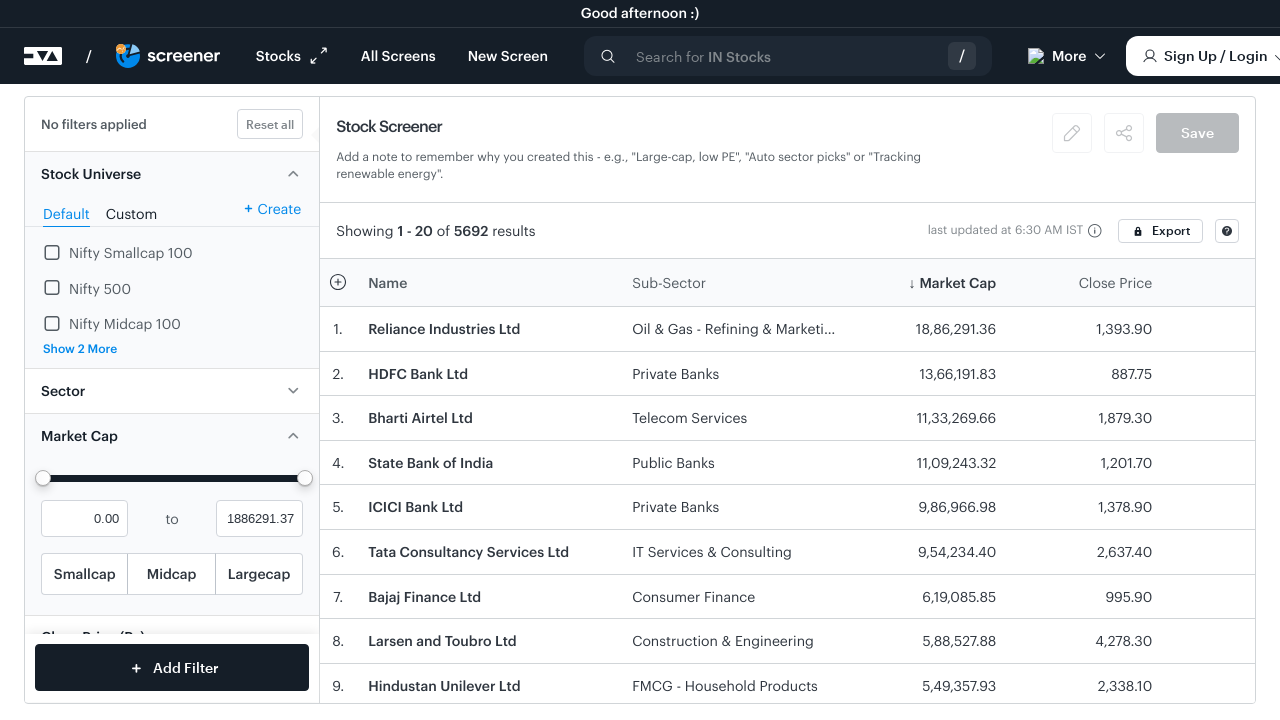